Waits for a price condition to be met, clicks a button to reveal a math problem, solves it, and submits the answer

Starting URL: http://suninjuly.github.io/explicit_wait2.html

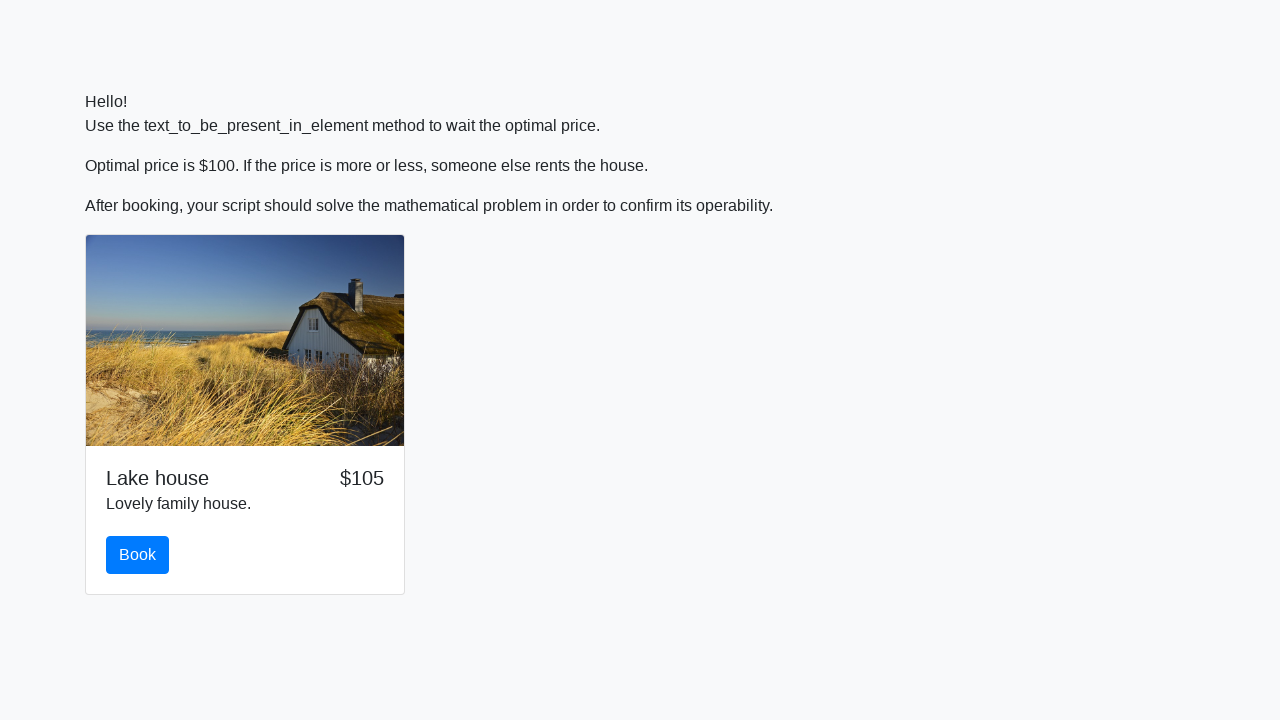

Waited for price to reach $100
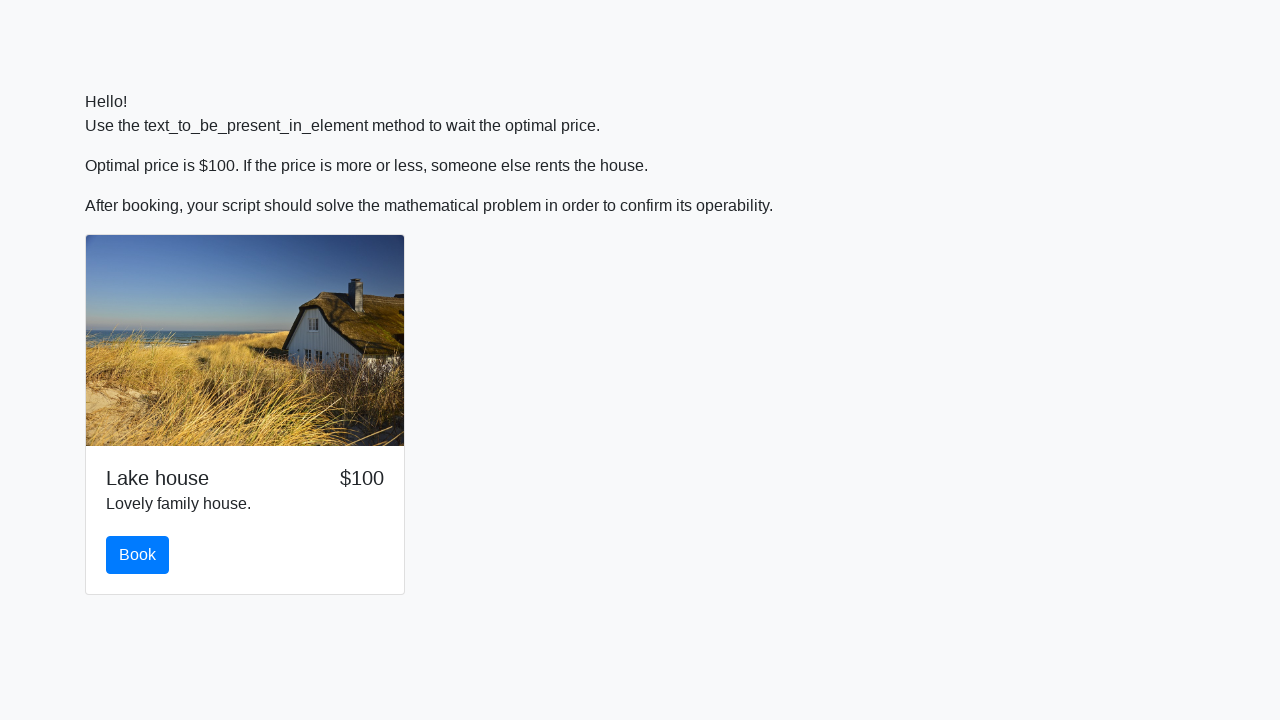

Clicked the book button at (138, 555) on #book
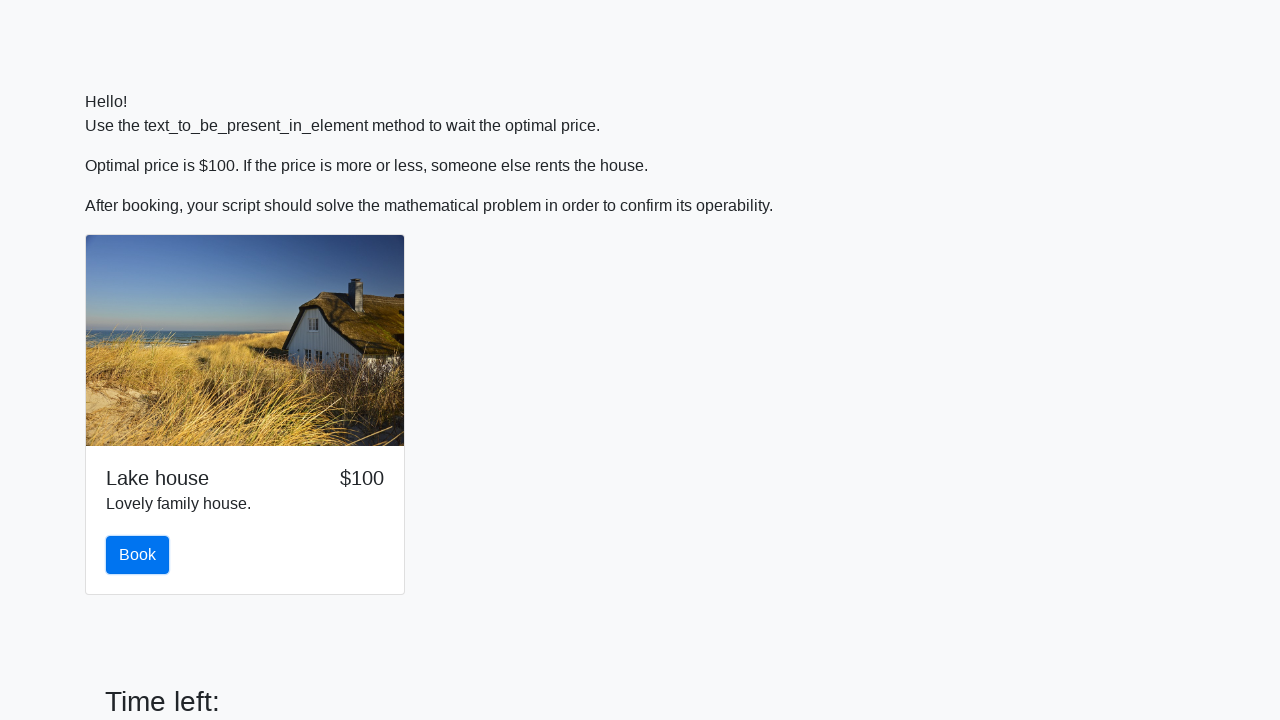

Waited for solve button to become visible
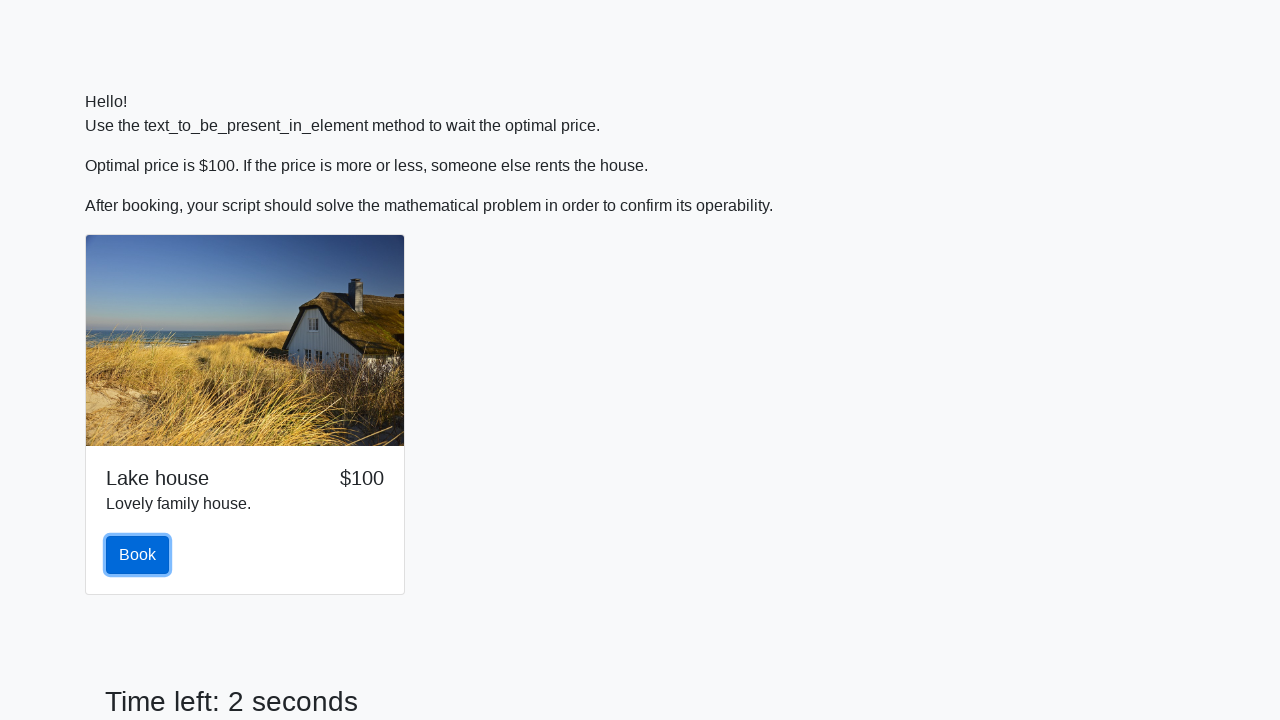

Retrieved x value from input_value element
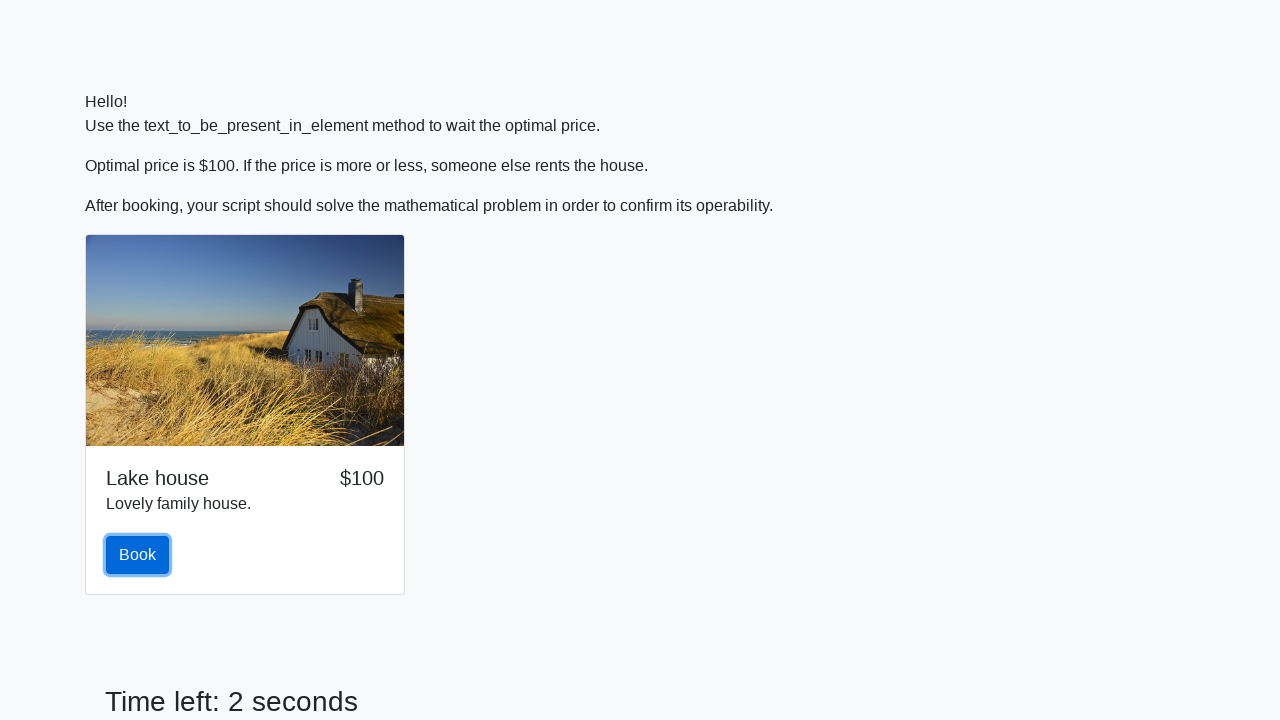

Calculated answer using math formula: 1.0435342280171531
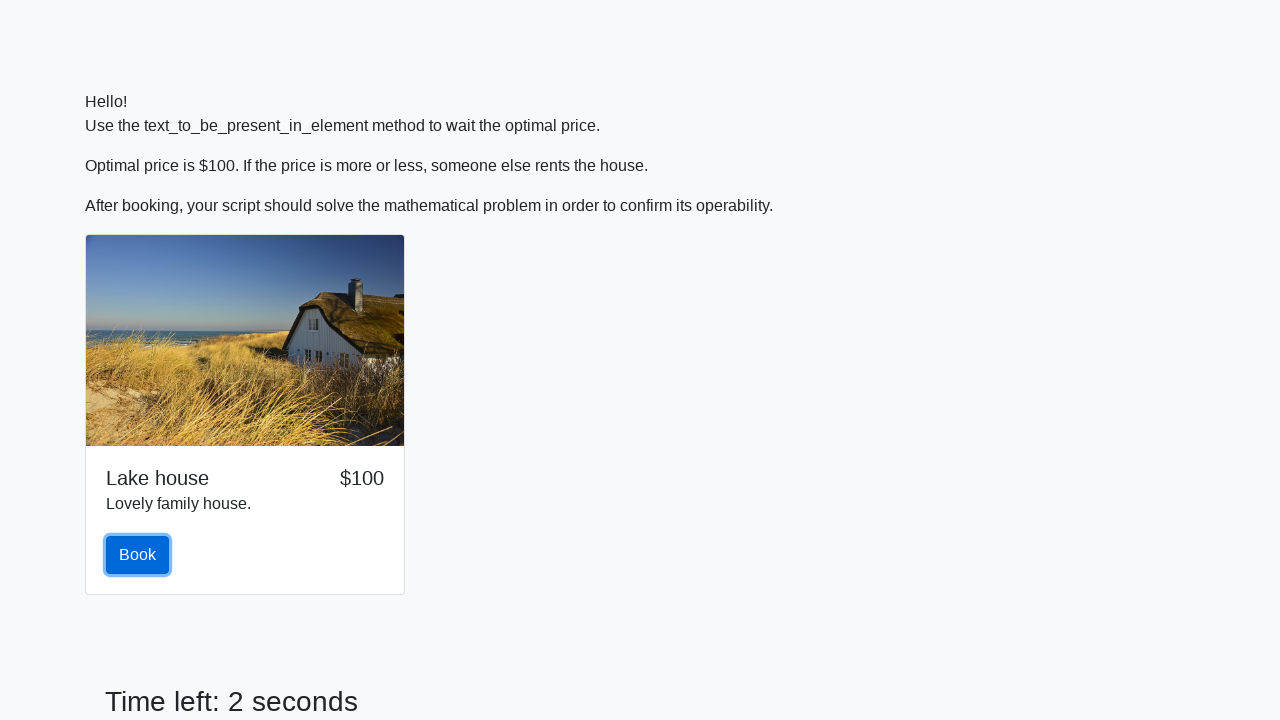

Filled answer field with calculated value on #answer
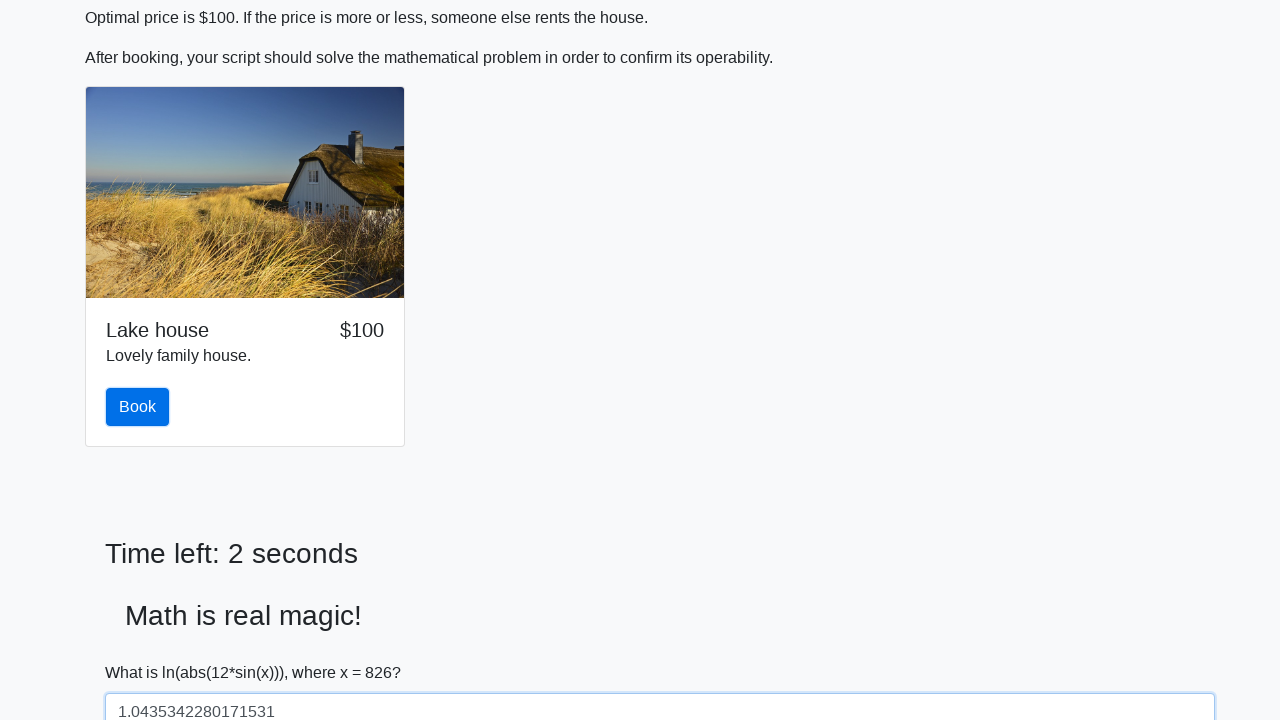

Clicked solve button to submit answer at (143, 651) on #solve
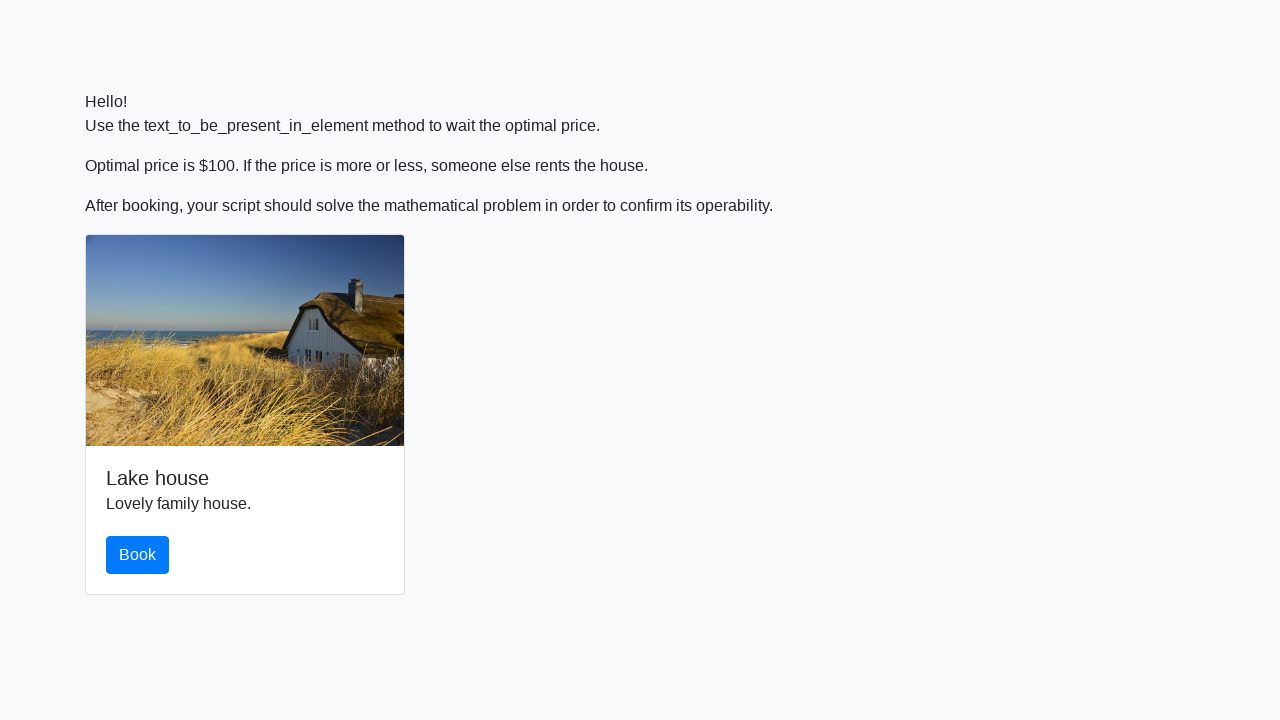

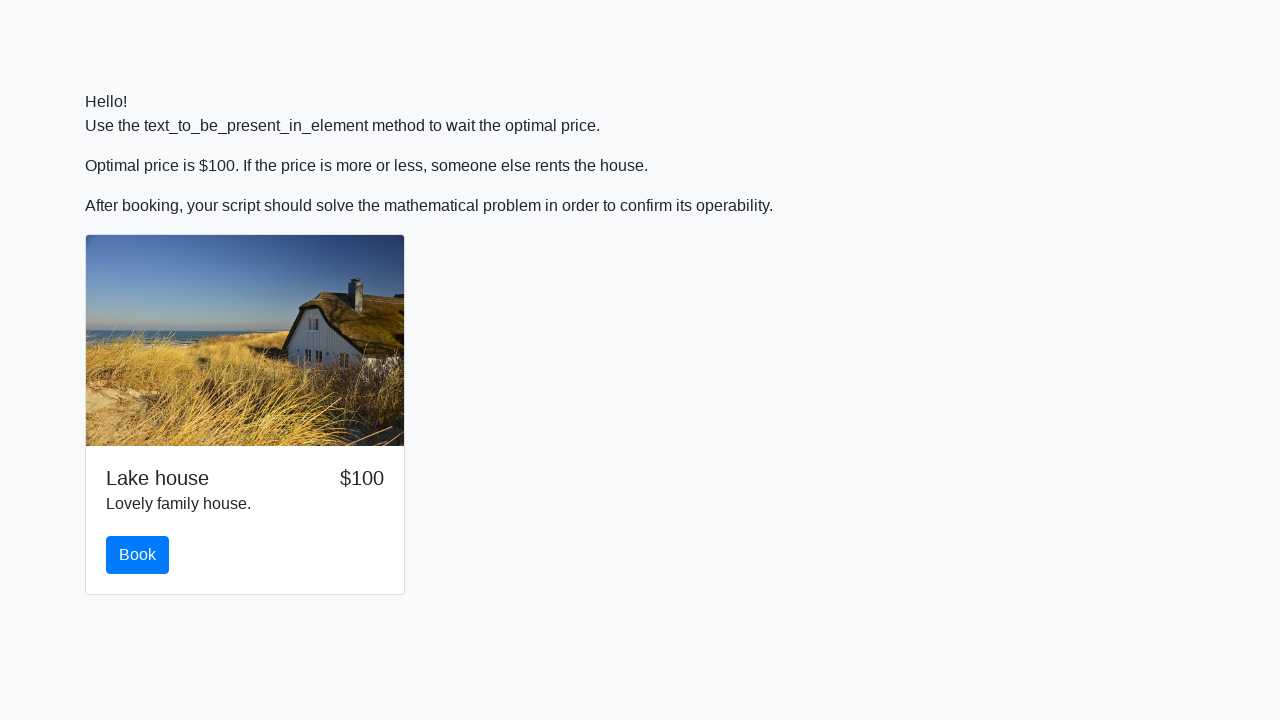